Tests pressing the space key on an input element and verifies the page displays the correct key press result.

Starting URL: http://the-internet.herokuapp.com/key_presses

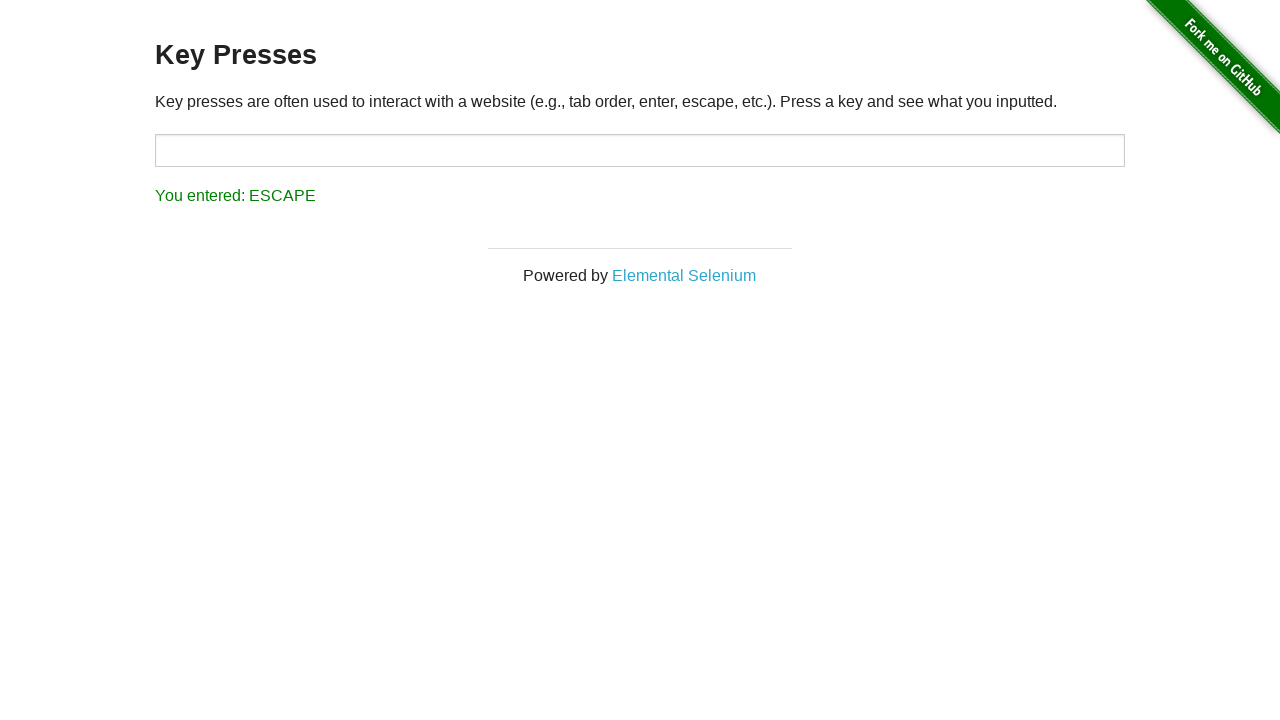

Pressed space key on target input element on #target
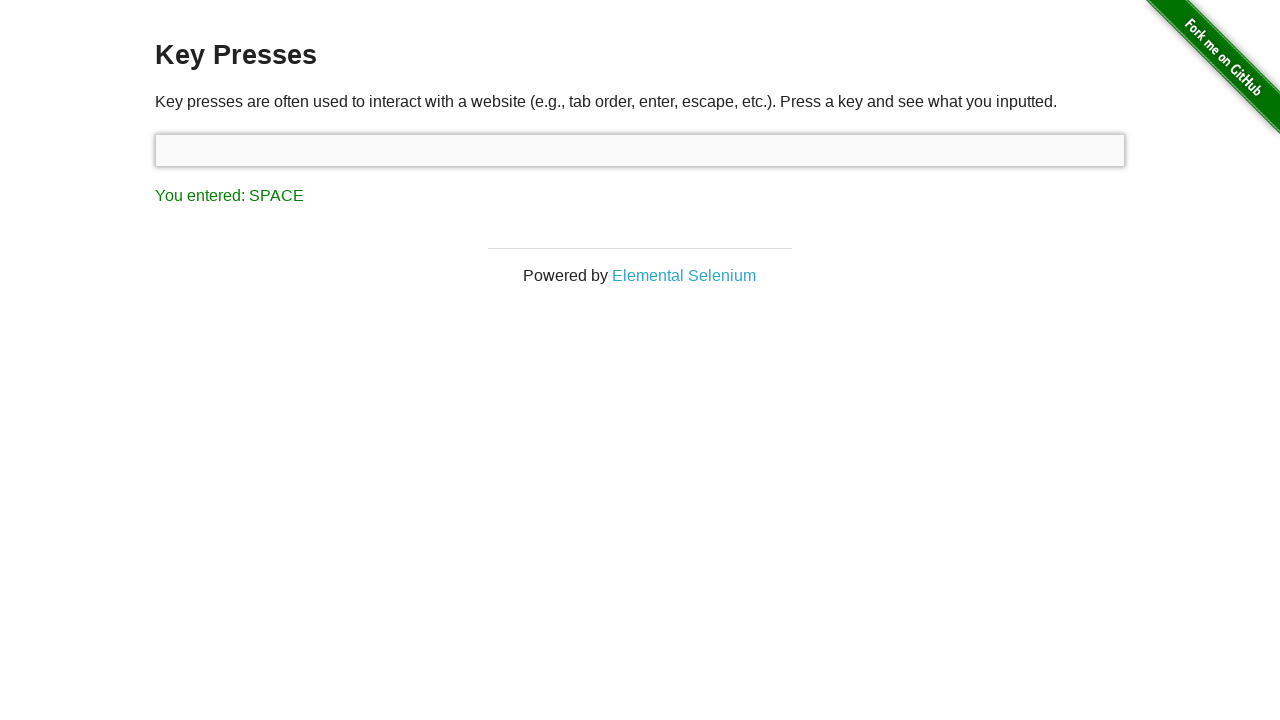

Result element loaded after space key press
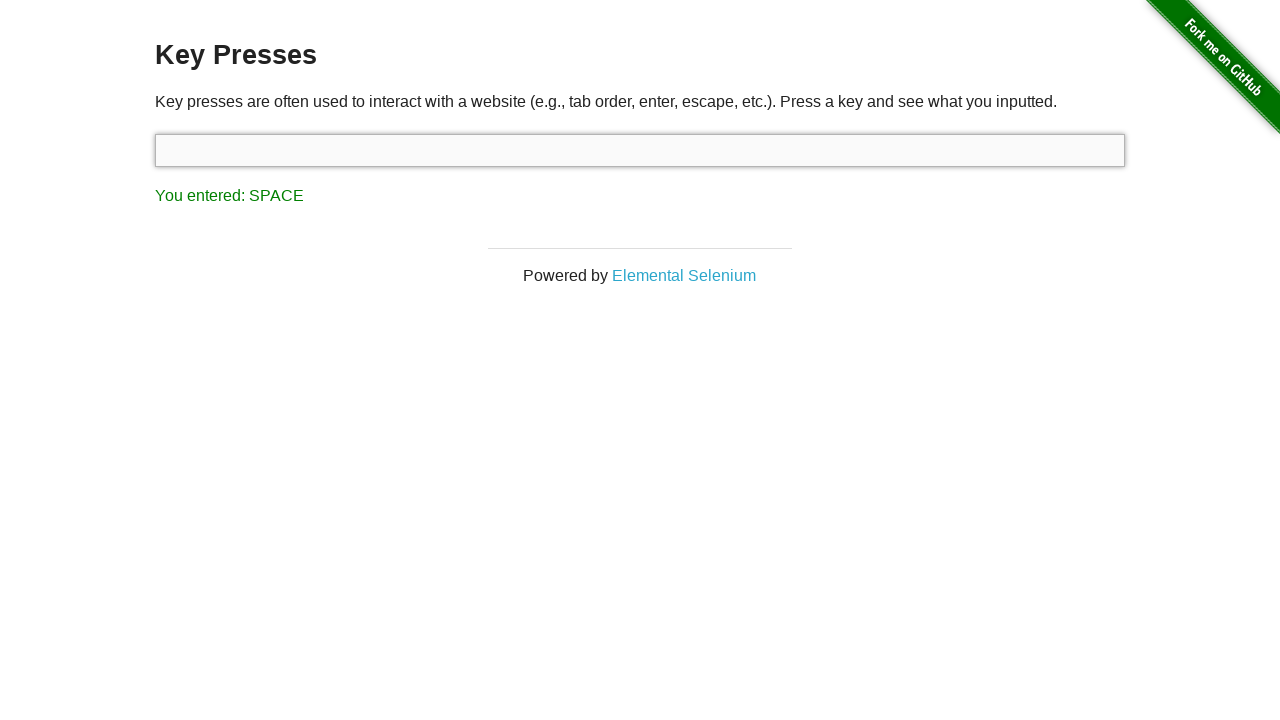

Retrieved result text content
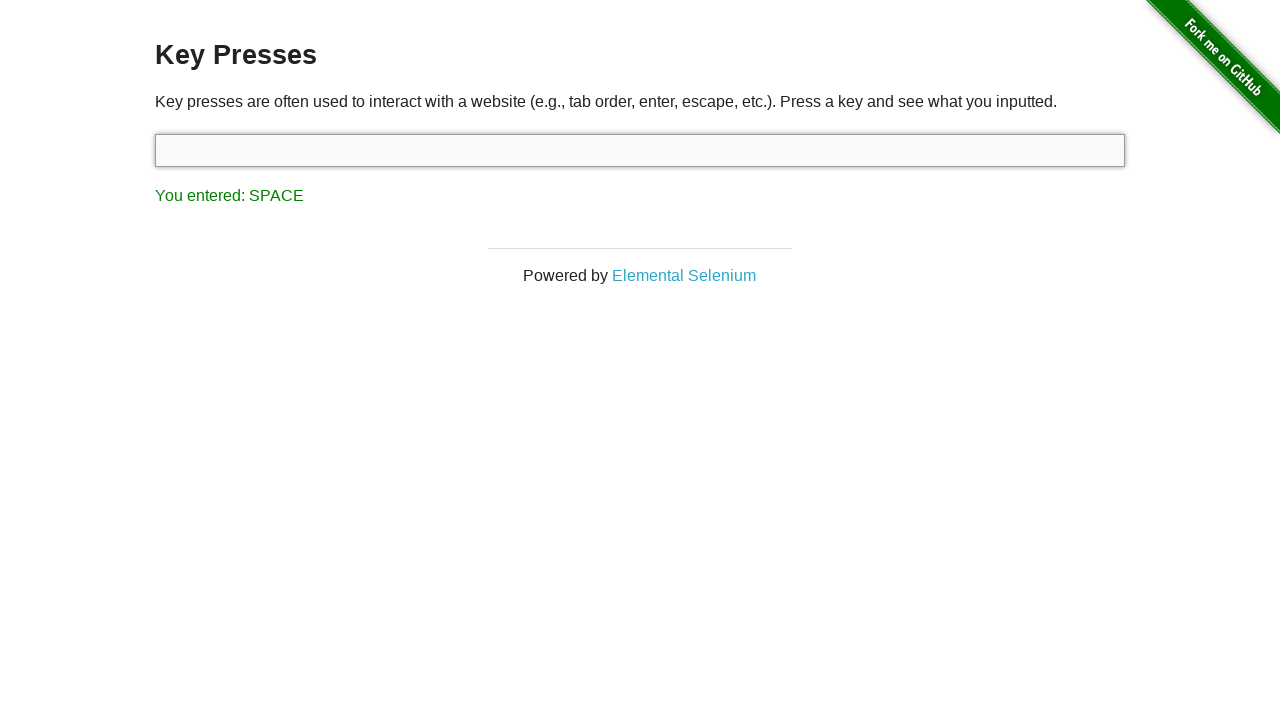

Verified result text matches expected 'You entered: SPACE'
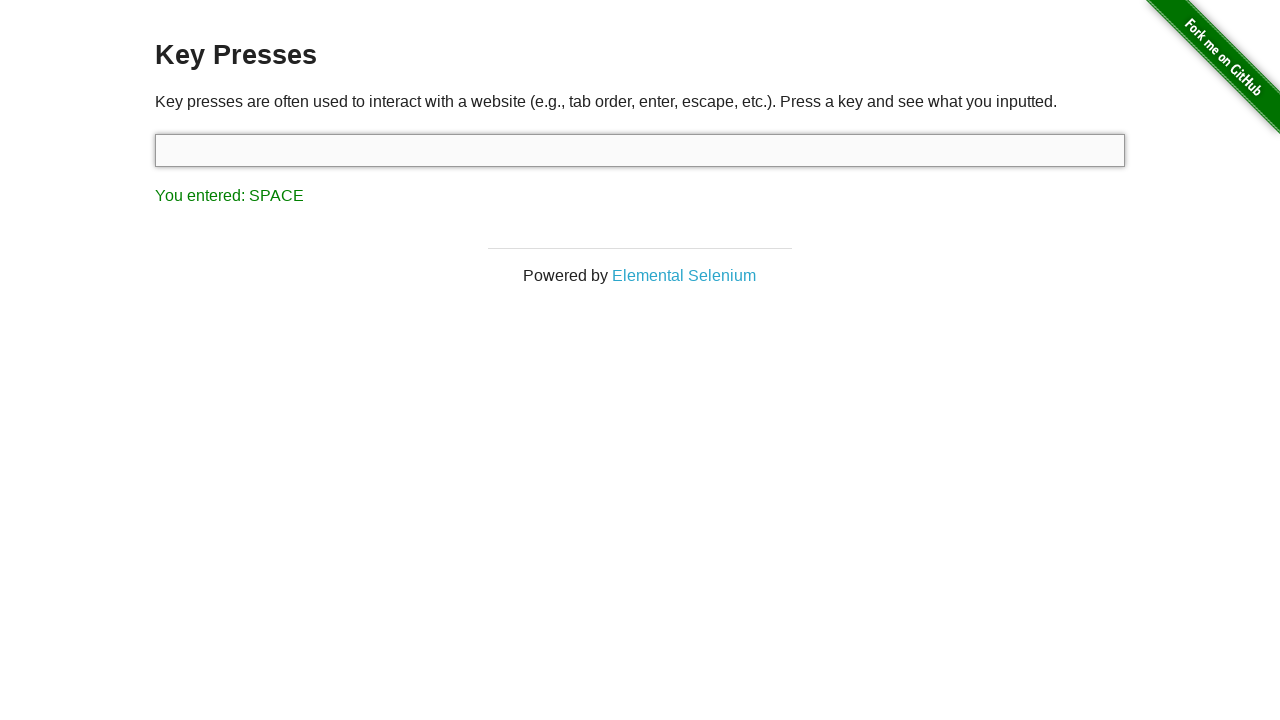

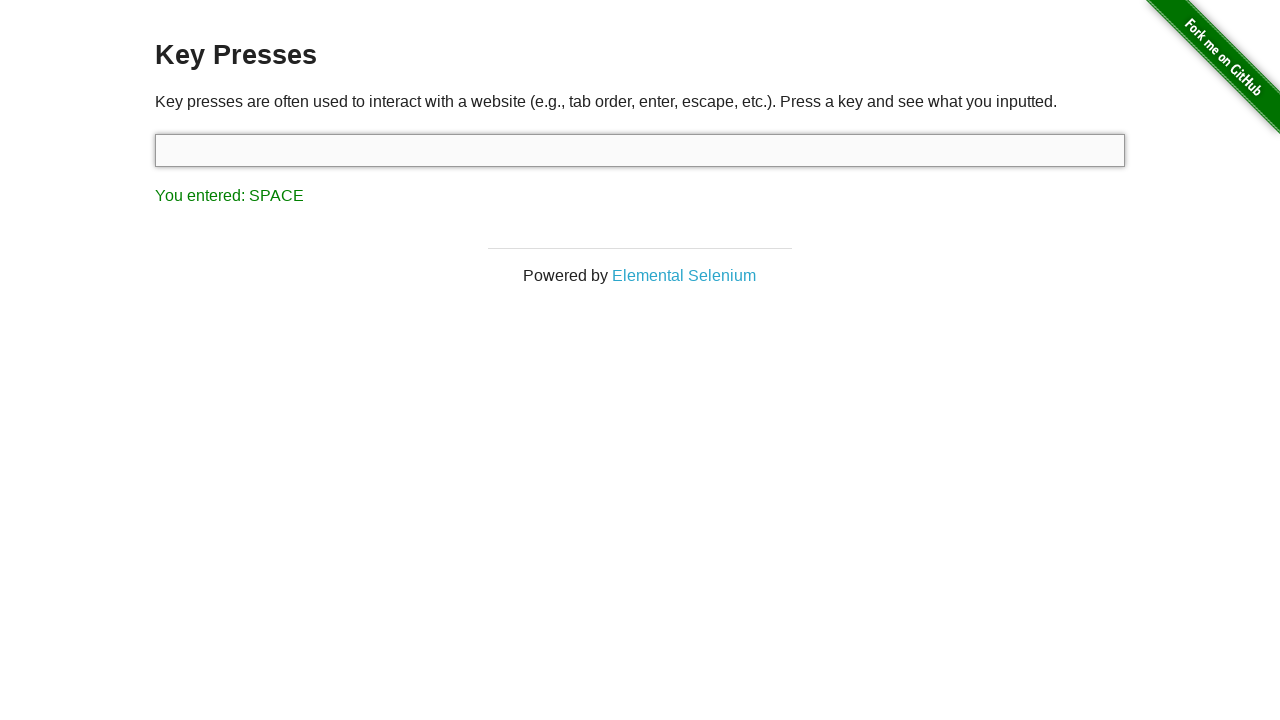